Tests JavaScript confirm popup functionality on W3Schools by clicking a "Try it Yourself" example, switching to the iframe, triggering a confirm dialog, and accepting it

Starting URL: https://www.w3schools.com/js/js_popup.asp

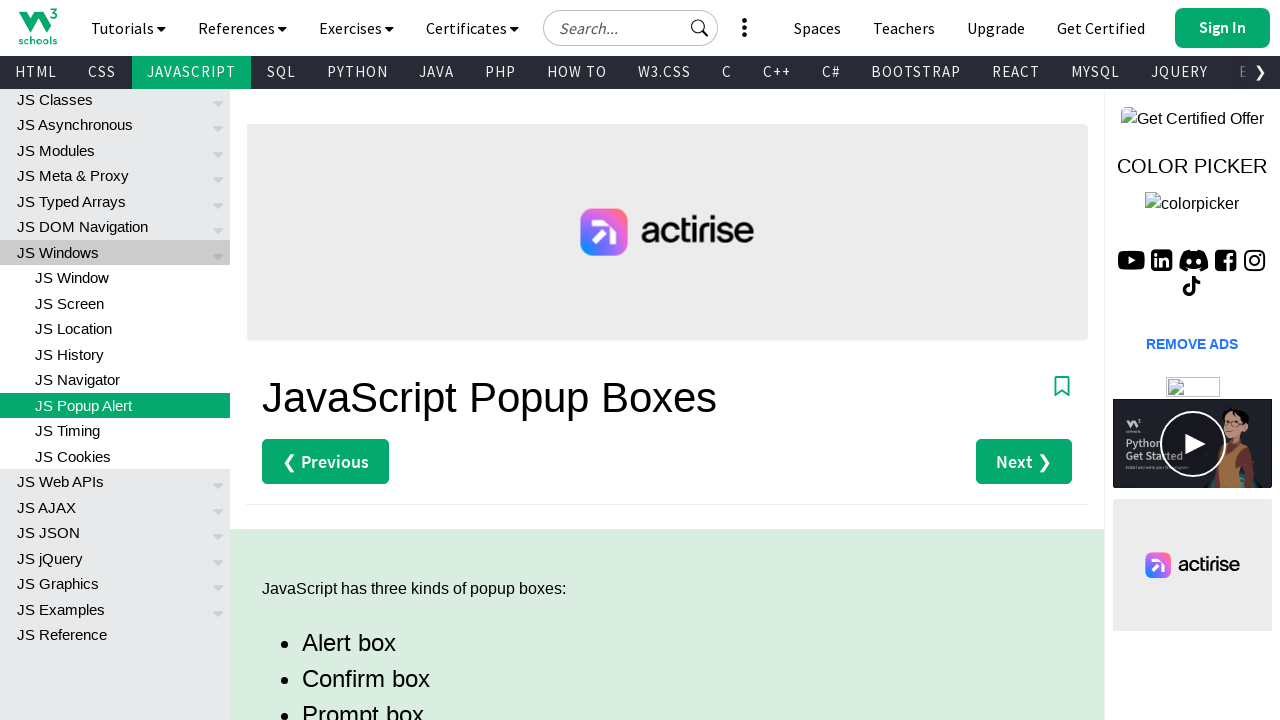

Clicked the second 'Try it Yourself' button on W3Schools JS popup page at (334, 361) on xpath=((//*[contains(text(),'Try it Yourself')])[2])
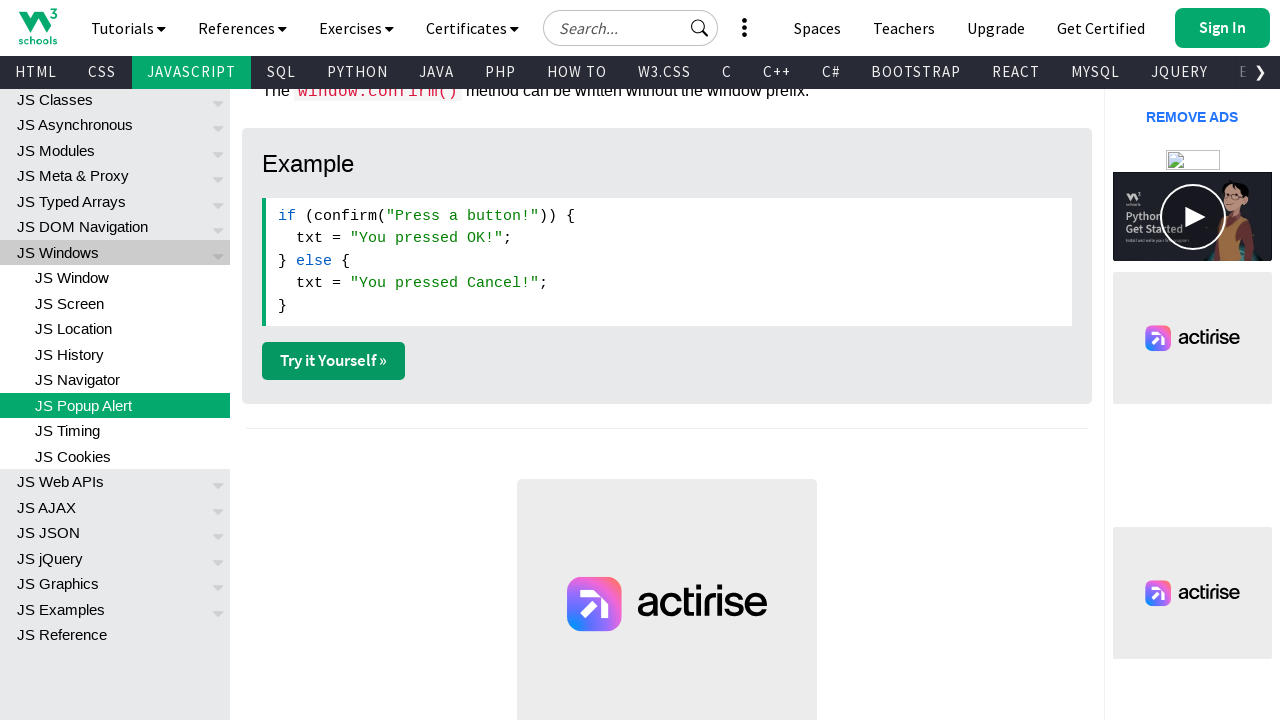

Clicked 'Try it Yourself' button again to open new window at (334, 361) on xpath=((//*[contains(text(),'Try it Yourself')])[2])
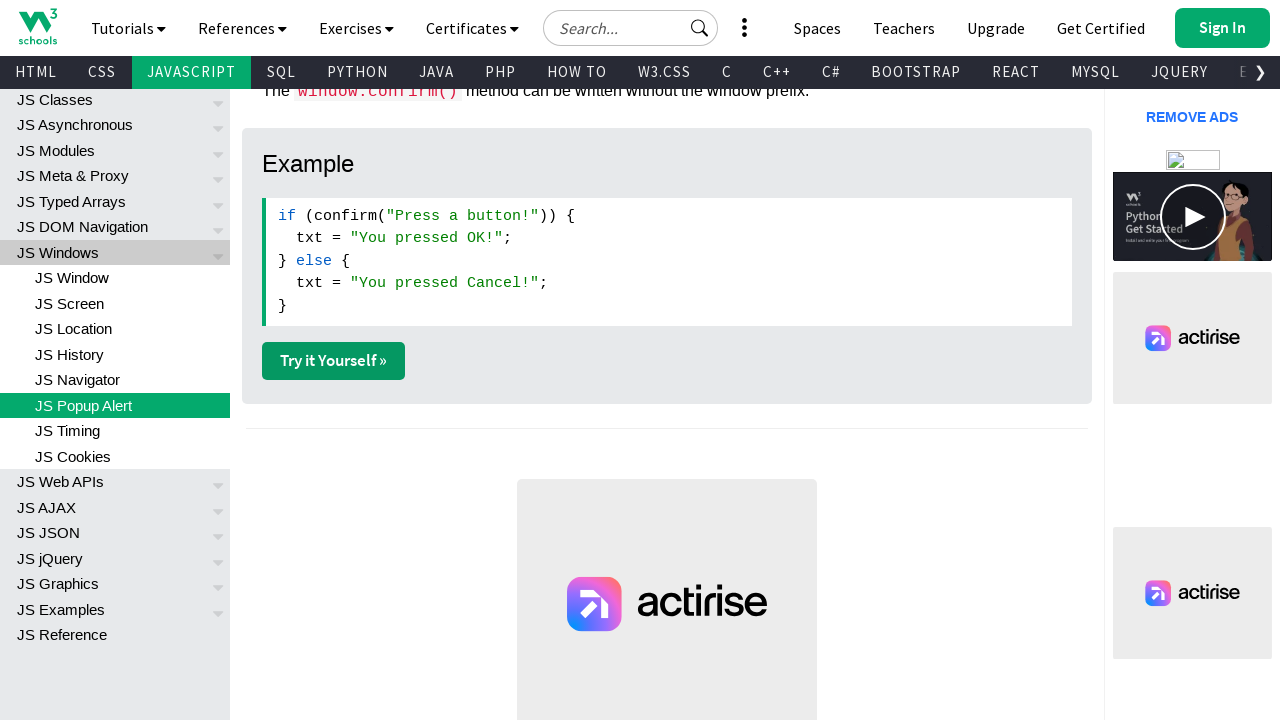

New window opened and loaded
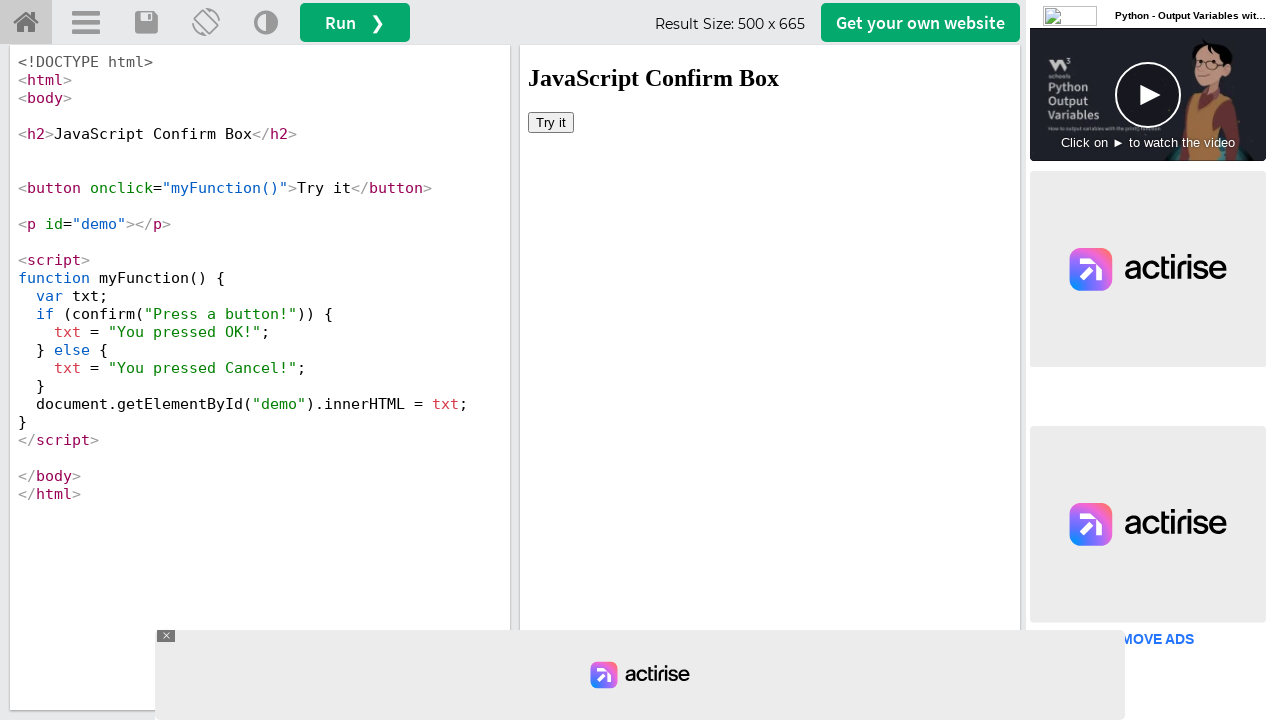

Located iframe with id 'iframeResult' containing the example
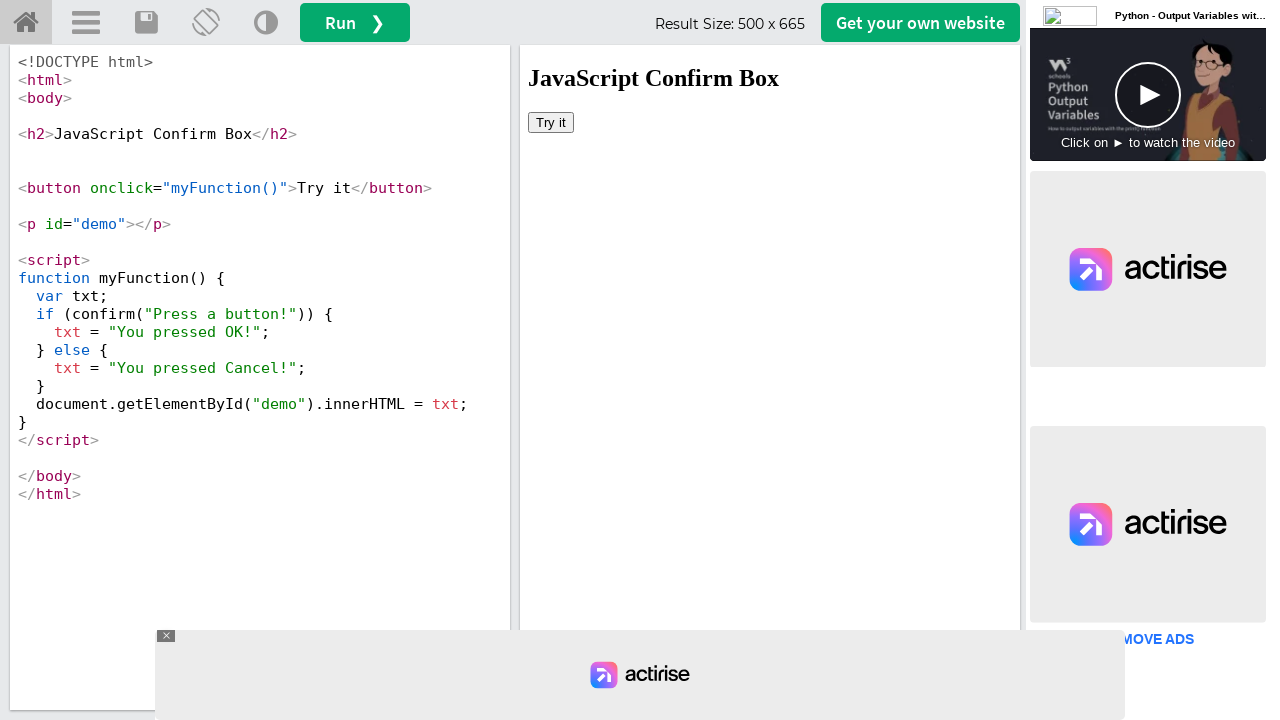

Set up dialog handler to accept confirm popups
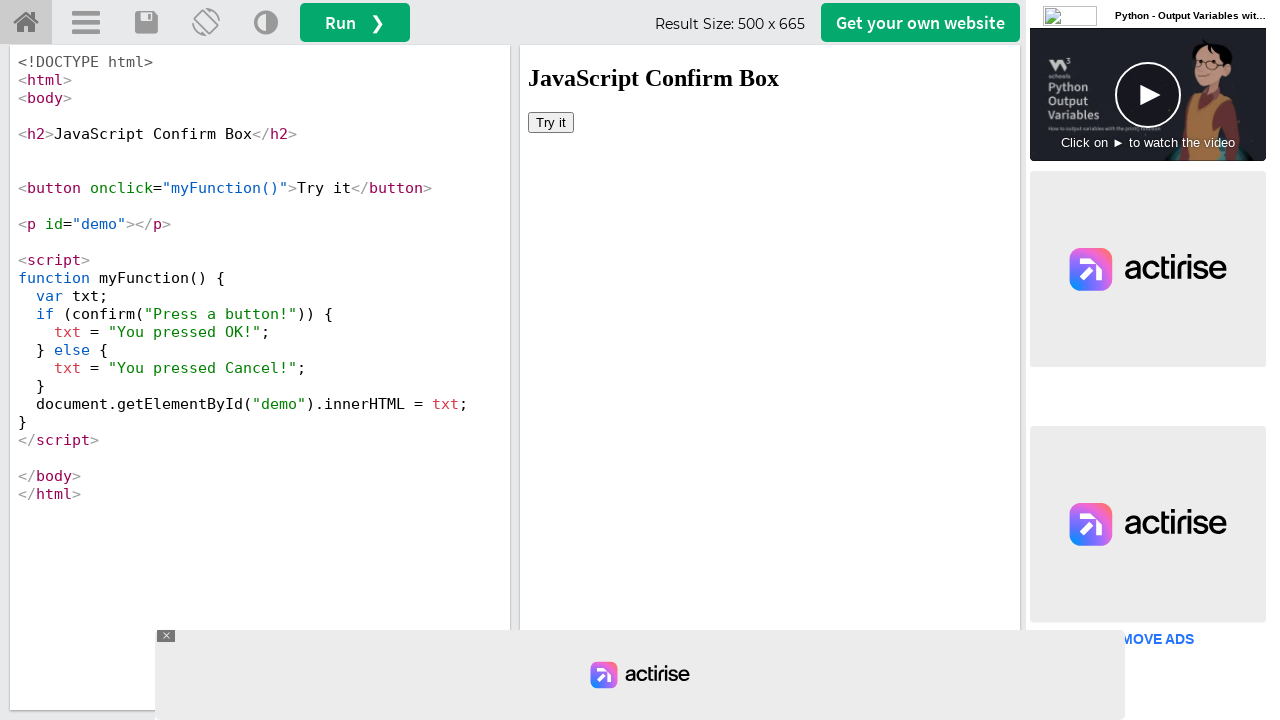

Clicked 'Try it' button inside iframe to trigger confirm dialog at (551, 122) on #iframeResult >> internal:control=enter-frame >> xpath=//*[text()='Try it']
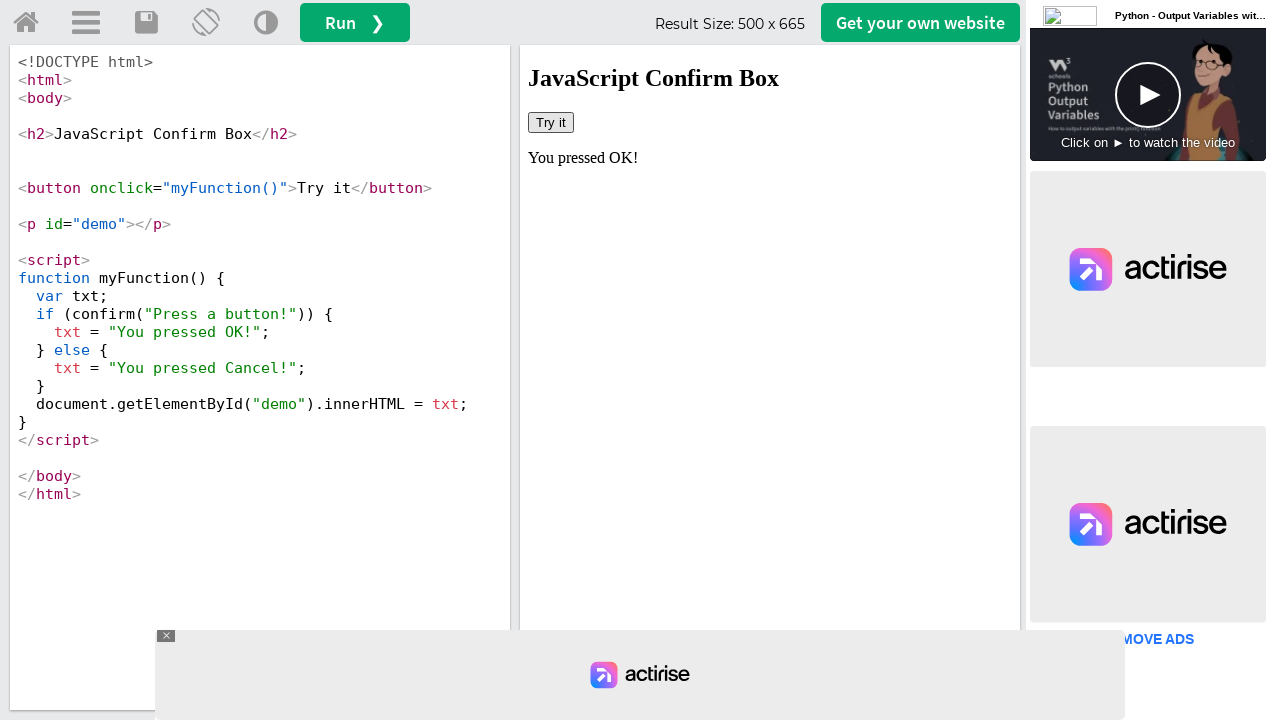

Clicked 'Try it' button again and accepted the confirm dialog at (551, 122) on #iframeResult >> internal:control=enter-frame >> xpath=//*[text()='Try it']
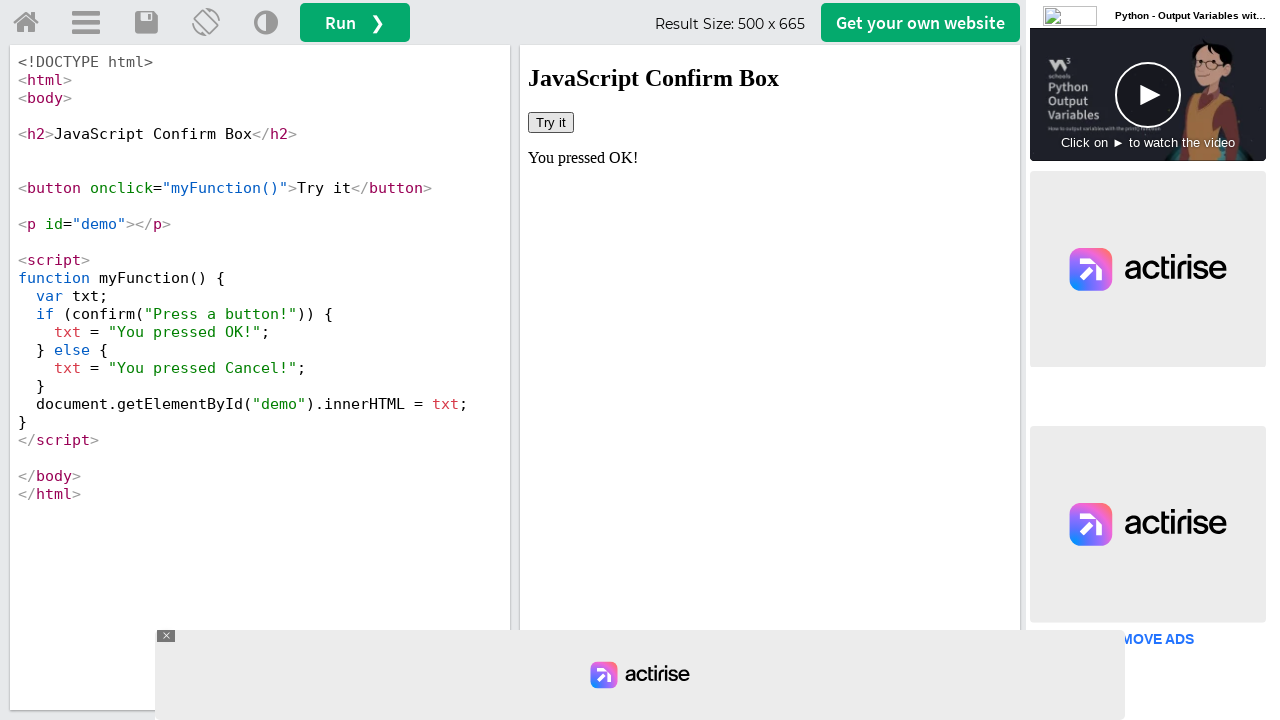

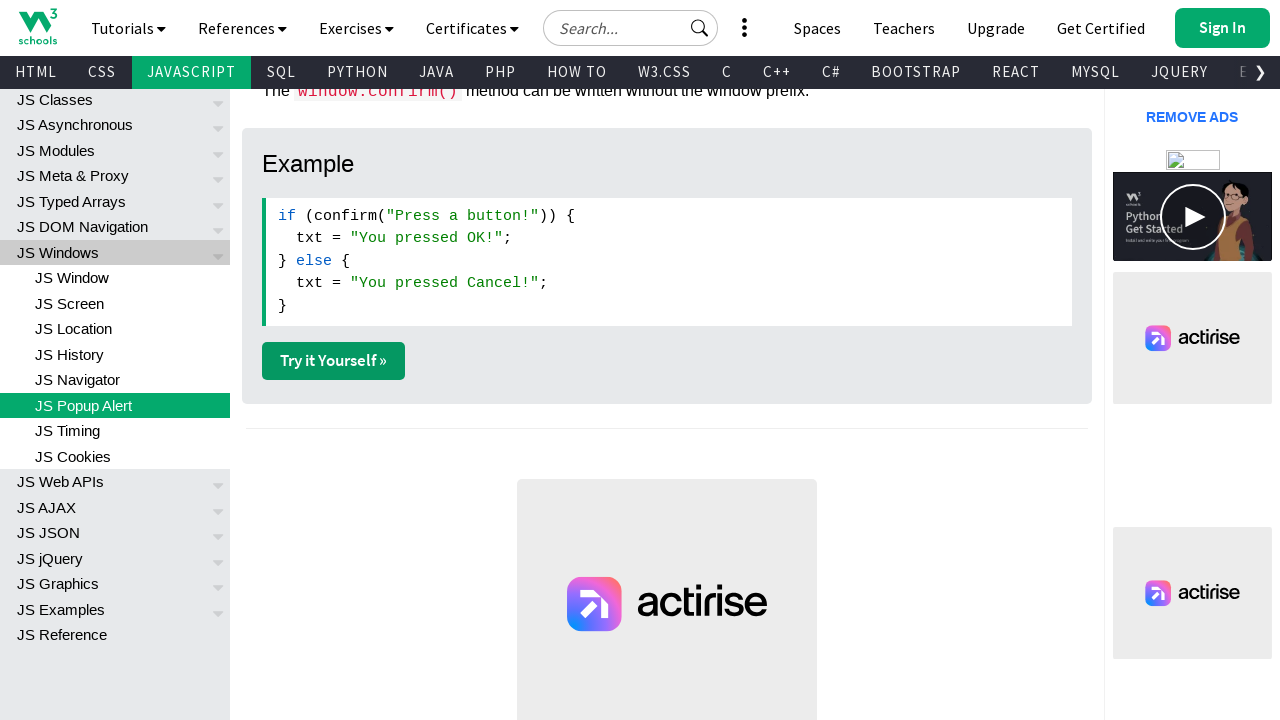